Tests right-click context menu functionality by performing a right-click on a button element to trigger a context menu

Starting URL: https://swisnl.github.io/jQuery-contextMenu/demo.html

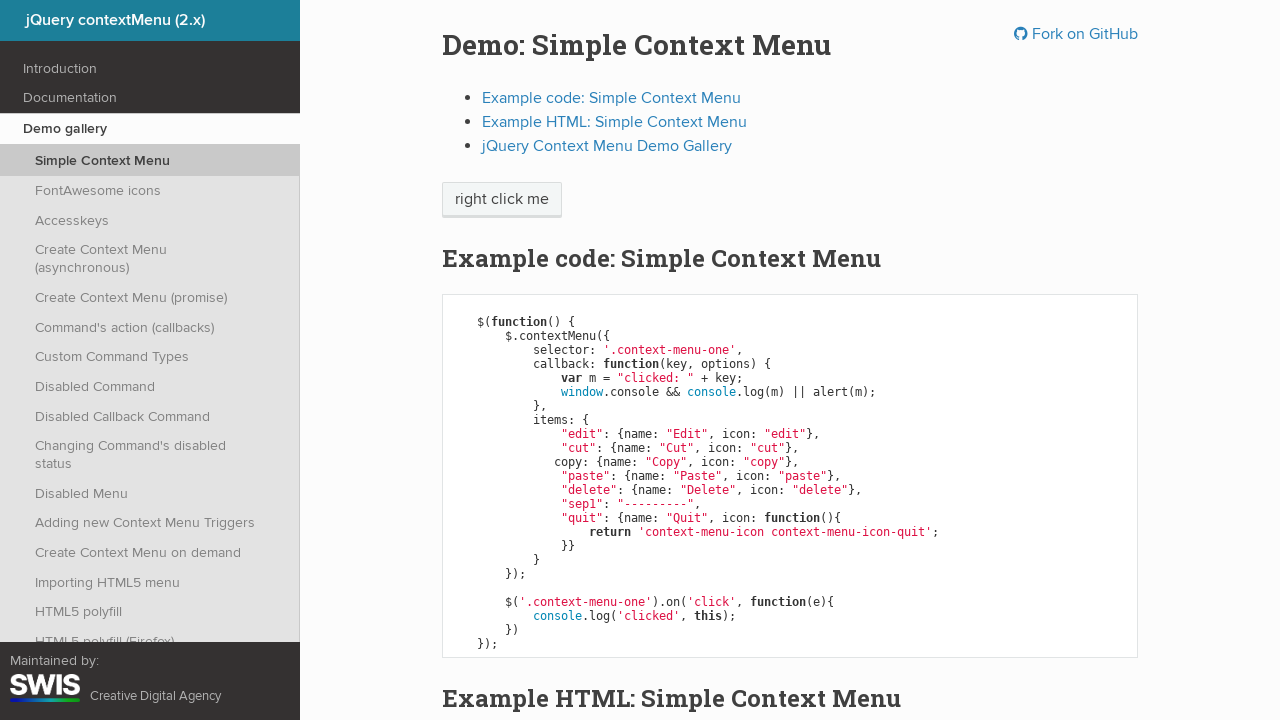

Located the context menu button element
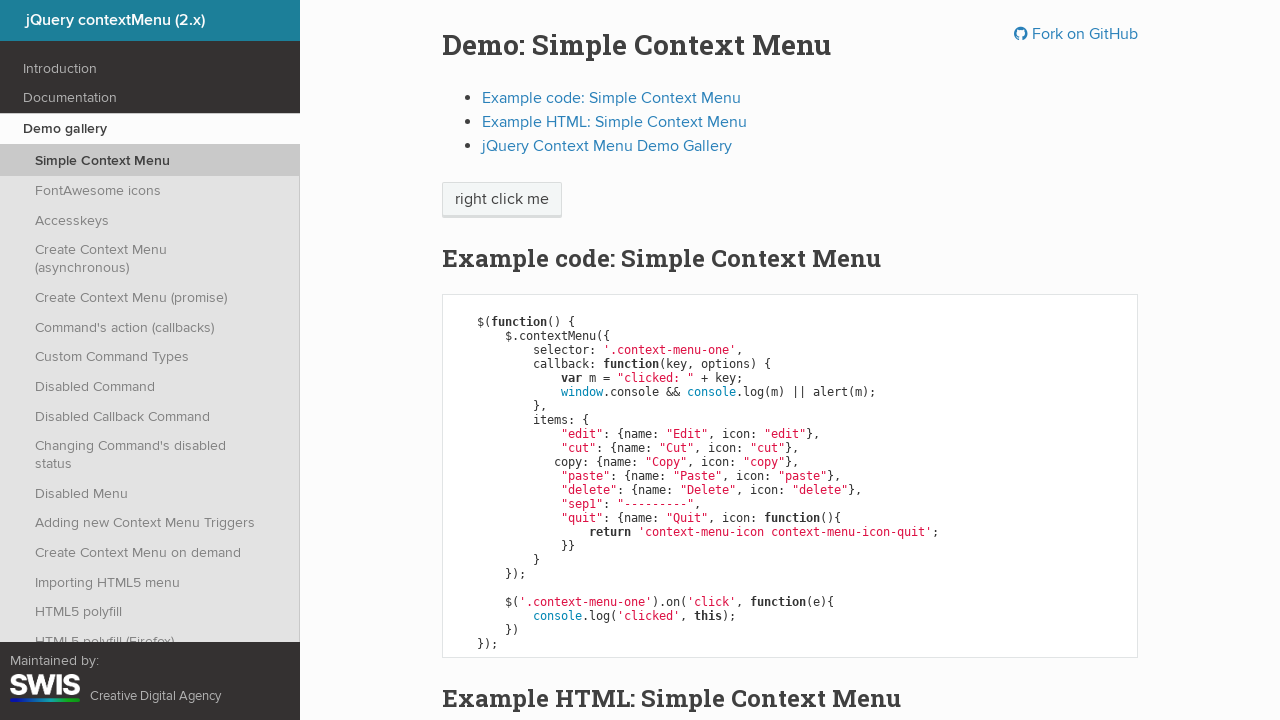

Performed right-click on the button to trigger context menu at (502, 200) on xpath=//span[@class='context-menu-one btn btn-neutral']
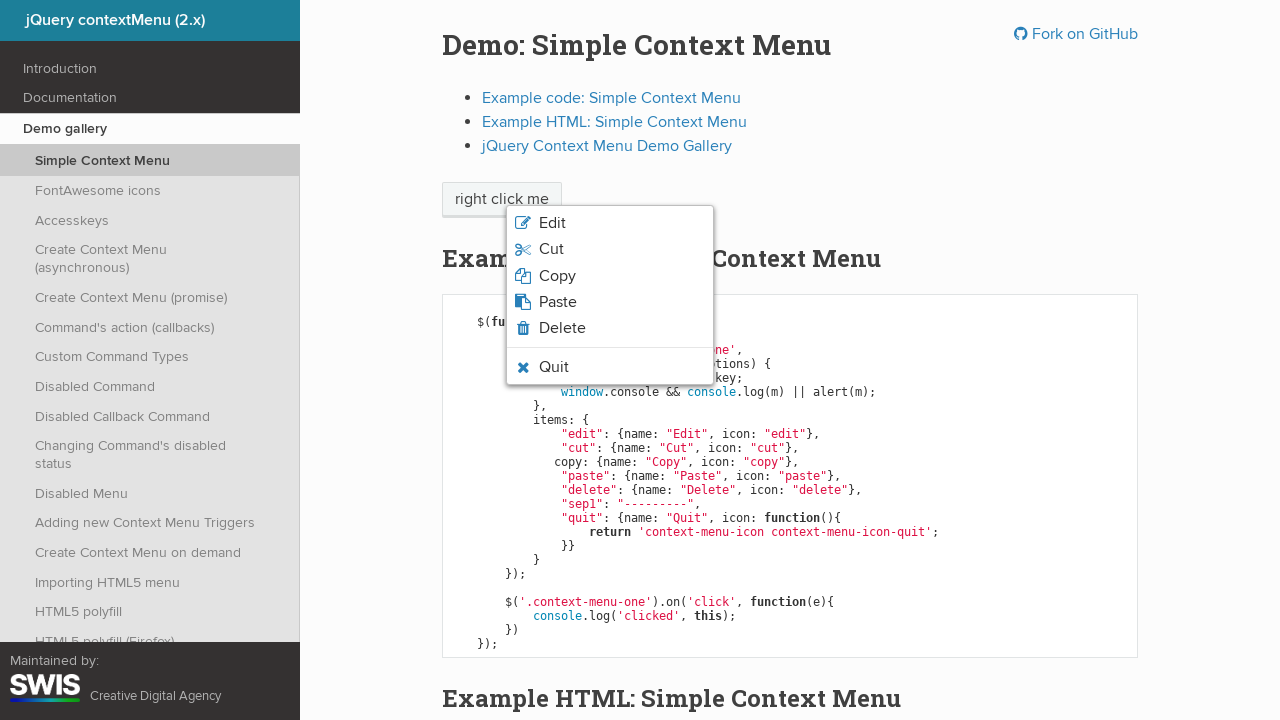

Context menu appeared
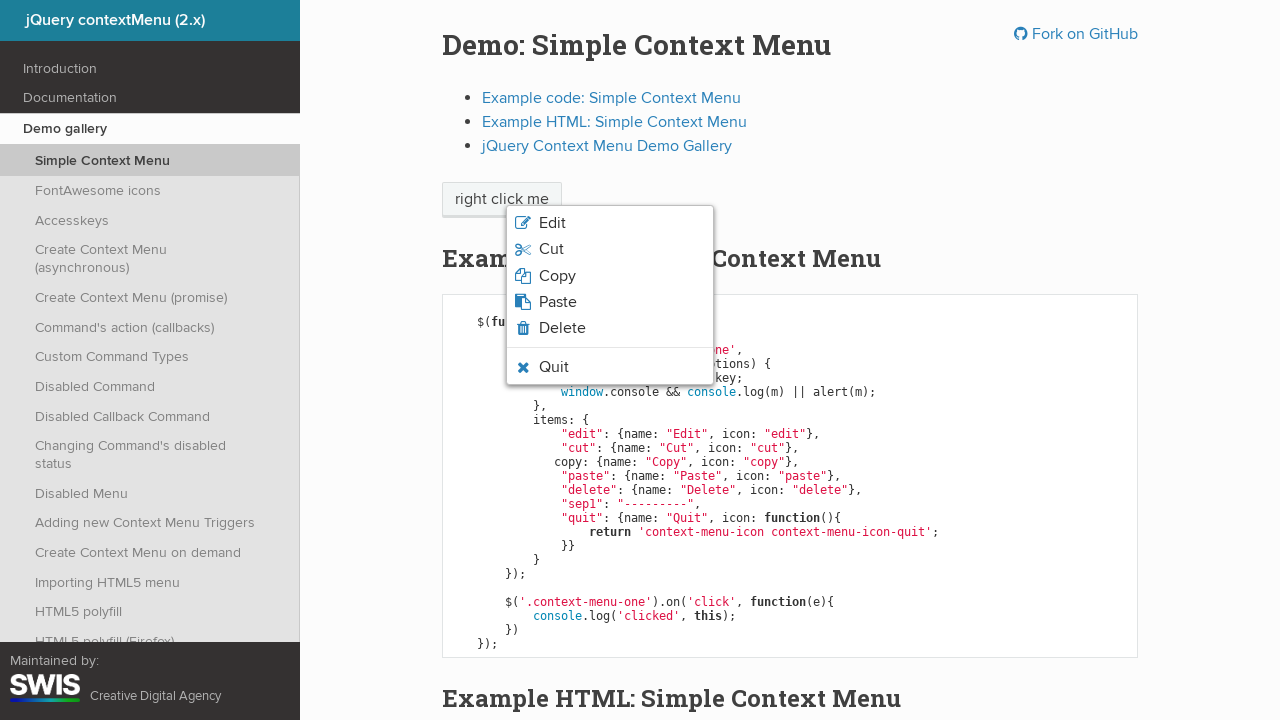

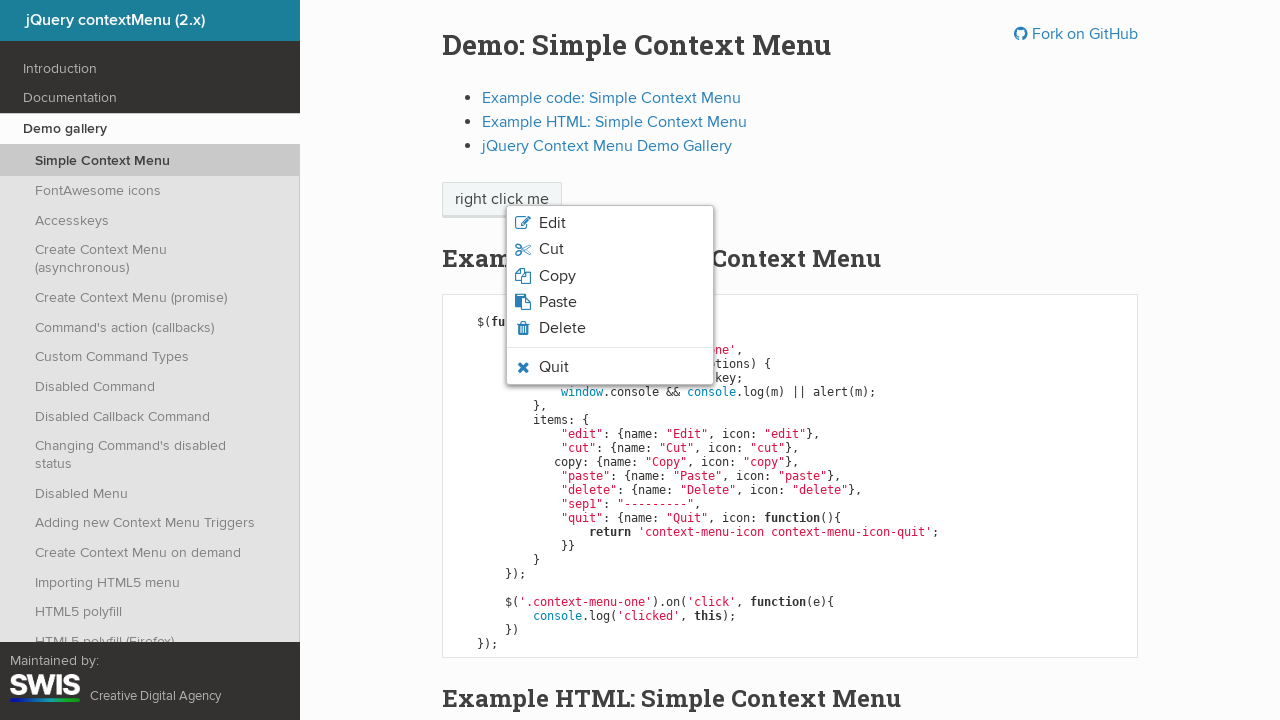